Tests opening multiple footer links in new tabs by simulating Ctrl+Enter on each link, then switches through all opened windows to verify they loaded correctly.

Starting URL: https://www.rahulshettyacademy.com/AutomationPractice/

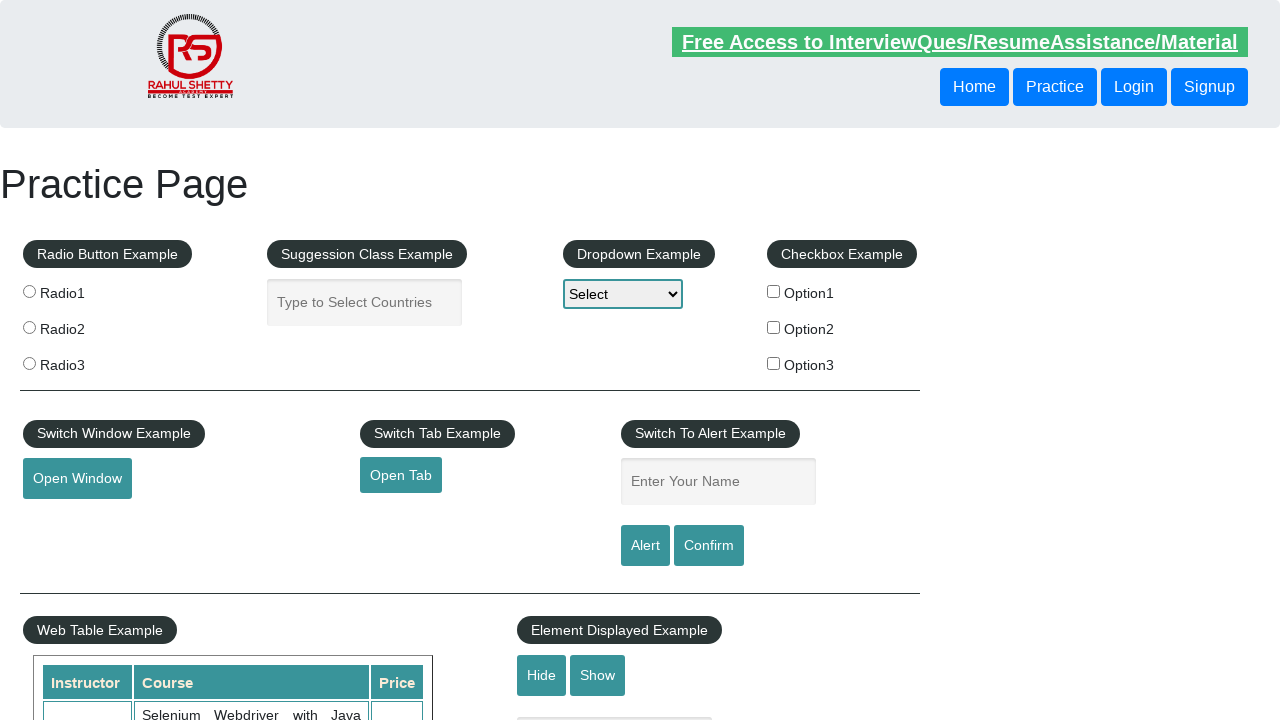

Waited for footer section (#gf-BIG) to load
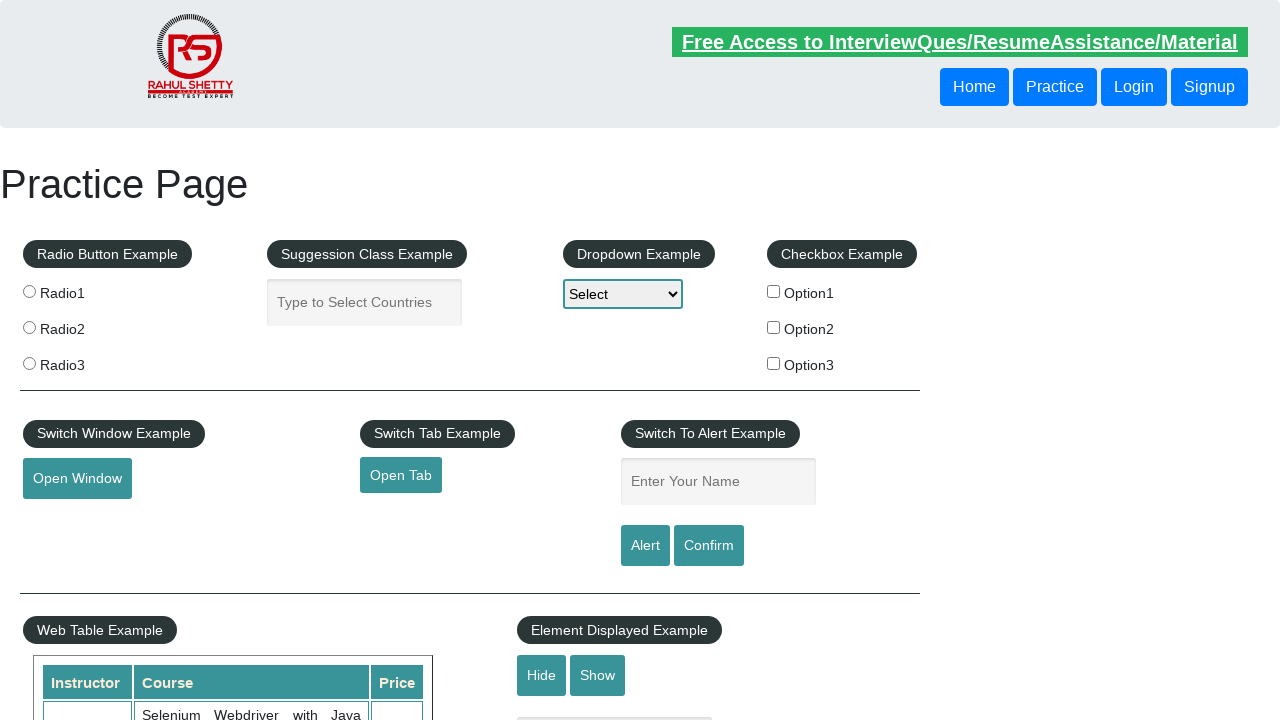

Located first column of footer links
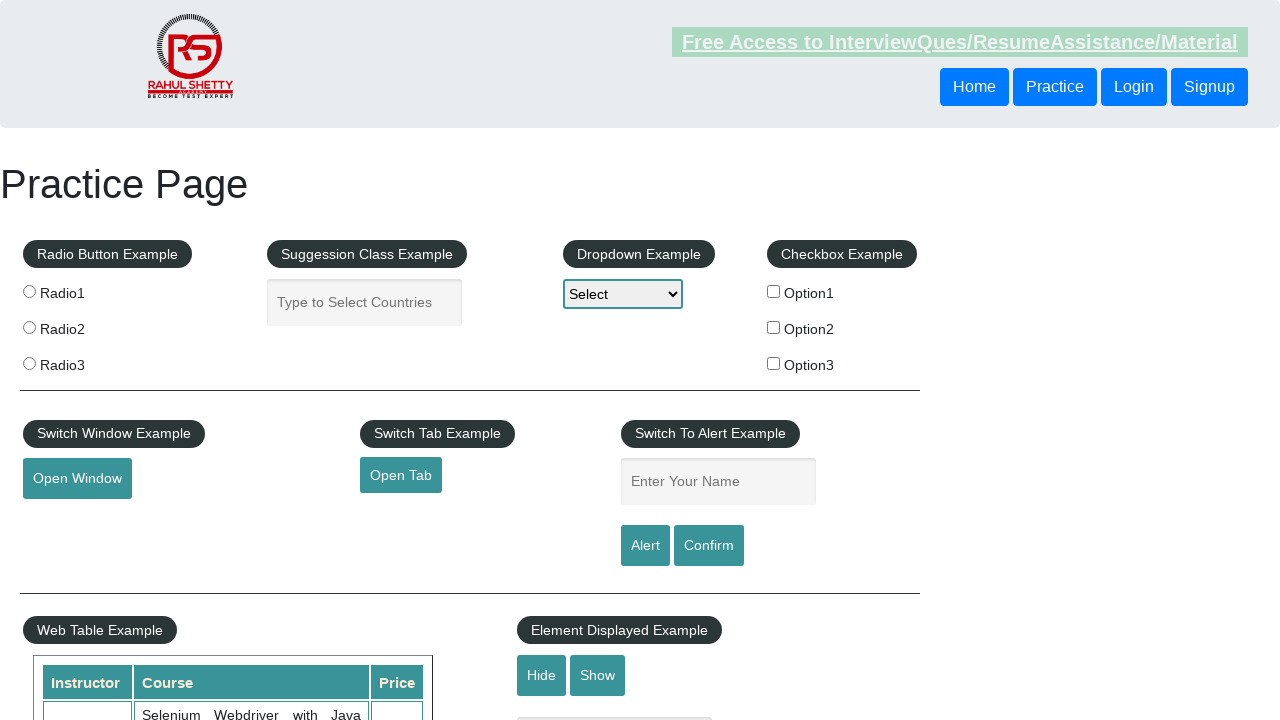

Found 5 links in first footer column
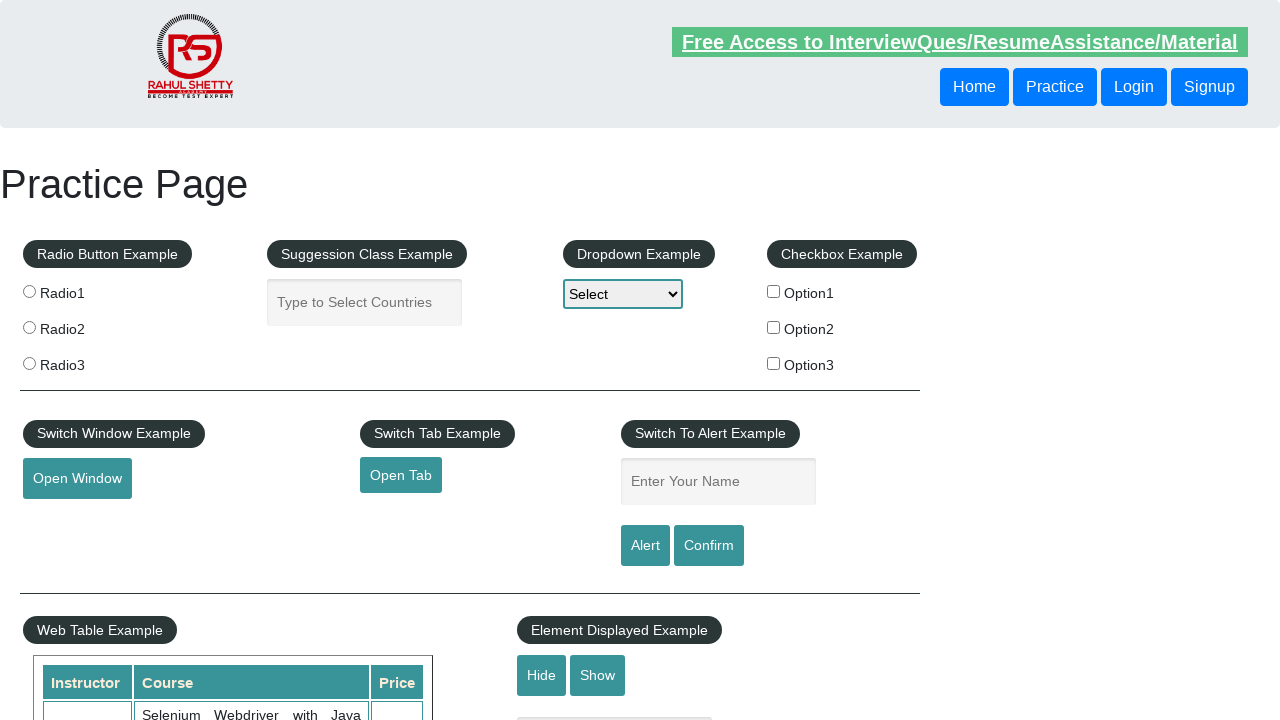

Opened footer link 1 in new tab using Ctrl+Click at (68, 520) on xpath=//div[@id='gf-BIG']//table/tbody/tr/td[1]/ul >> a >> nth=1
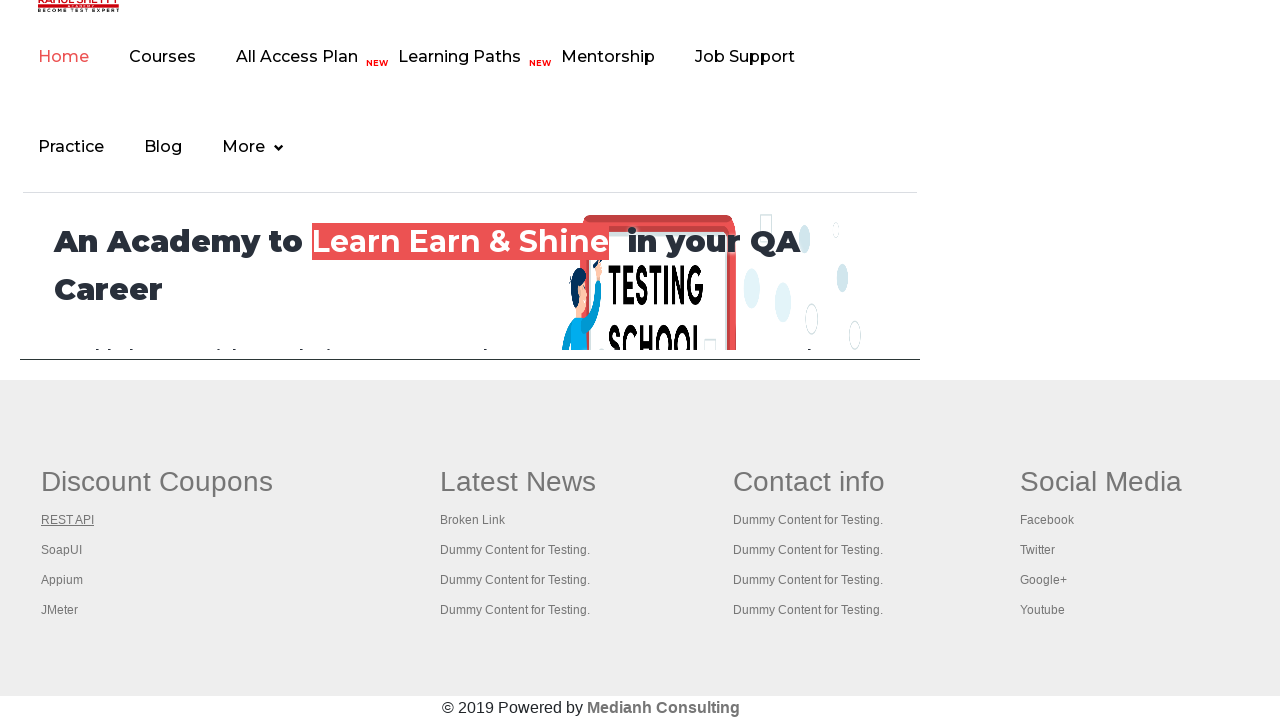

Waited 1000ms after opening link 1
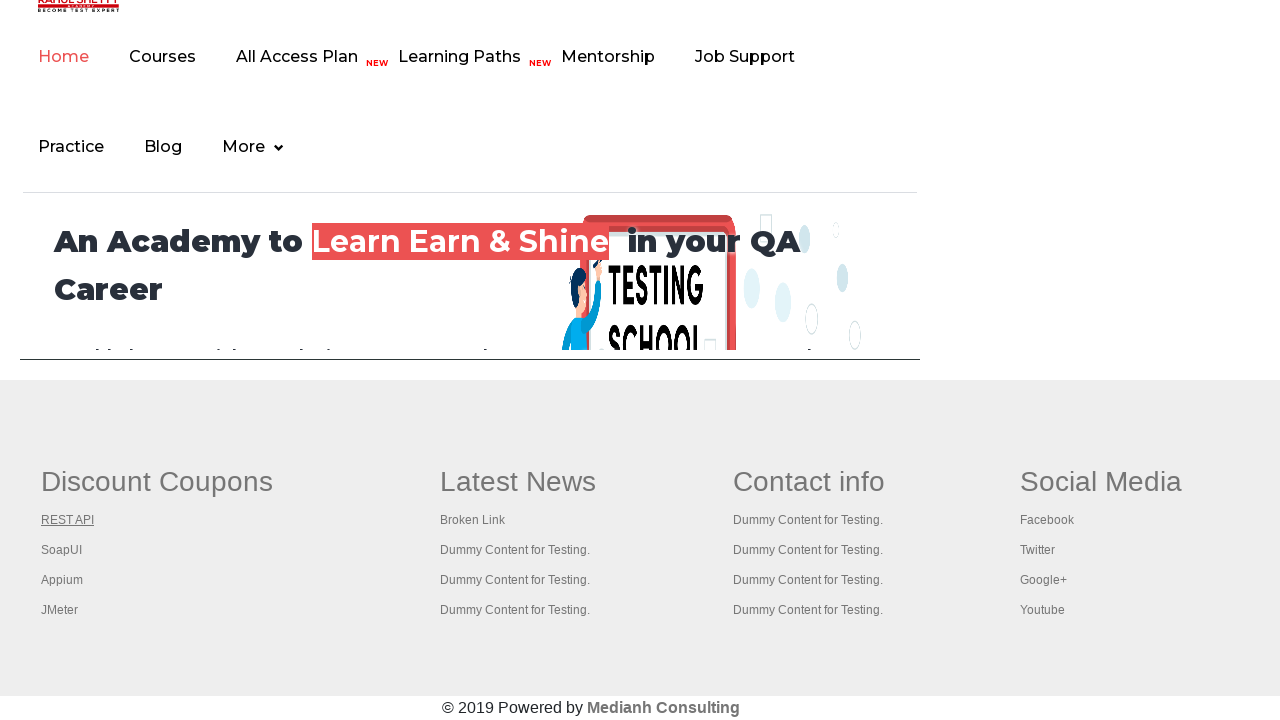

Opened footer link 2 in new tab using Ctrl+Click at (62, 550) on xpath=//div[@id='gf-BIG']//table/tbody/tr/td[1]/ul >> a >> nth=2
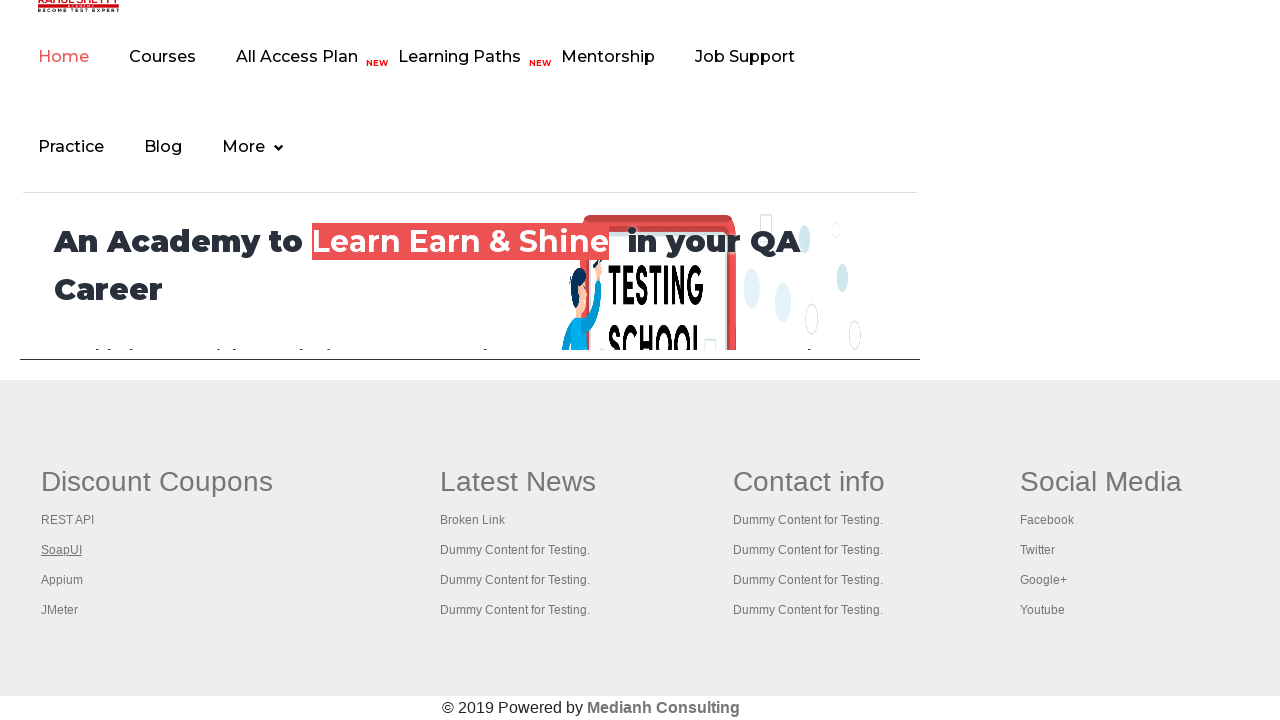

Waited 1000ms after opening link 2
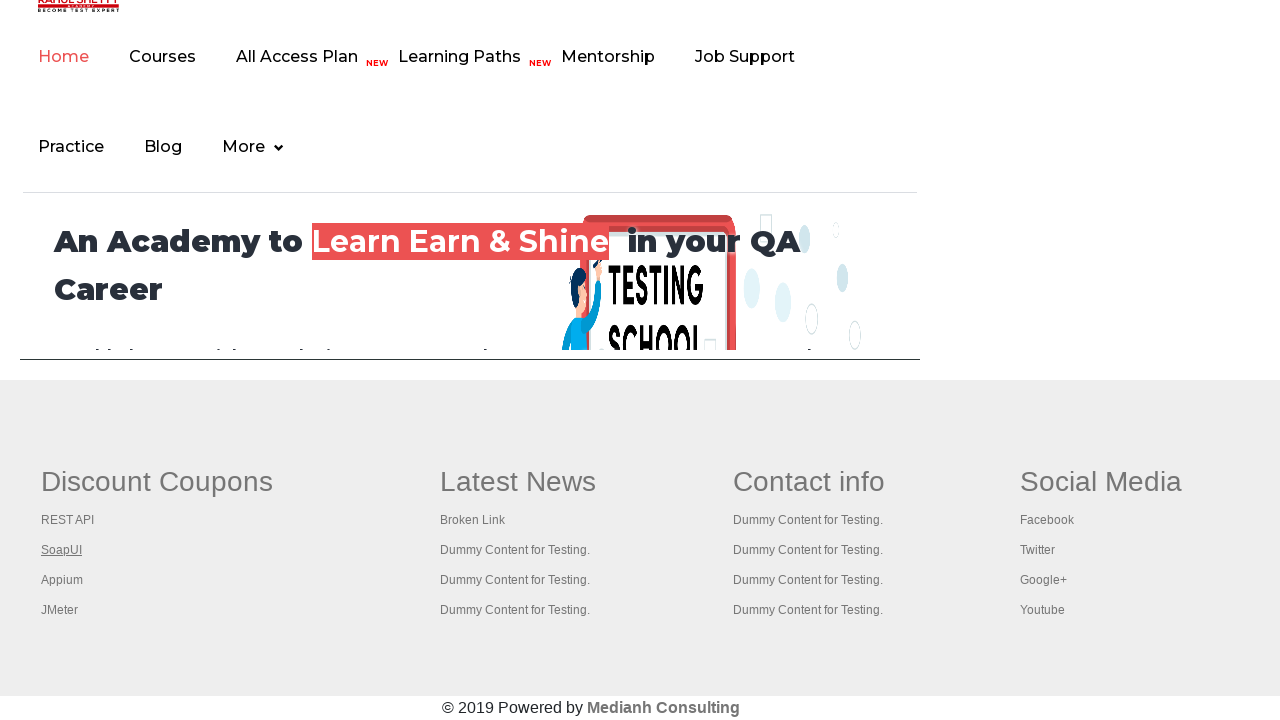

Opened footer link 3 in new tab using Ctrl+Click at (62, 580) on xpath=//div[@id='gf-BIG']//table/tbody/tr/td[1]/ul >> a >> nth=3
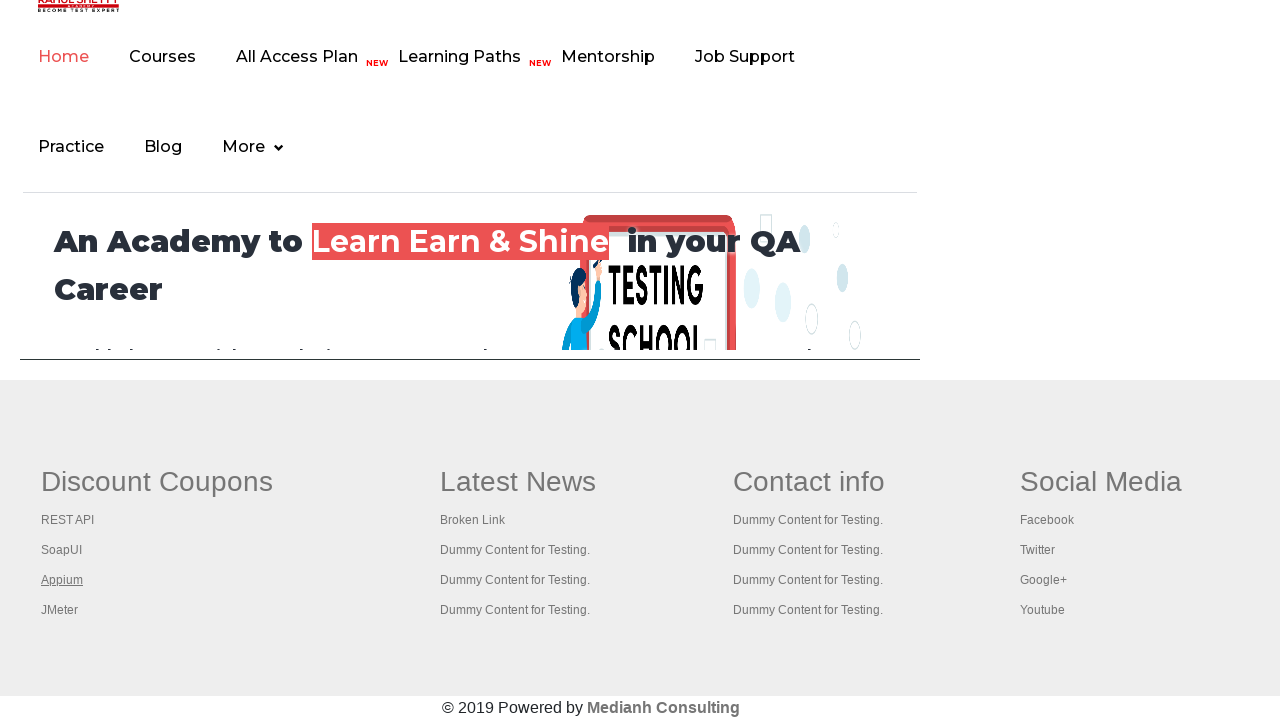

Waited 1000ms after opening link 3
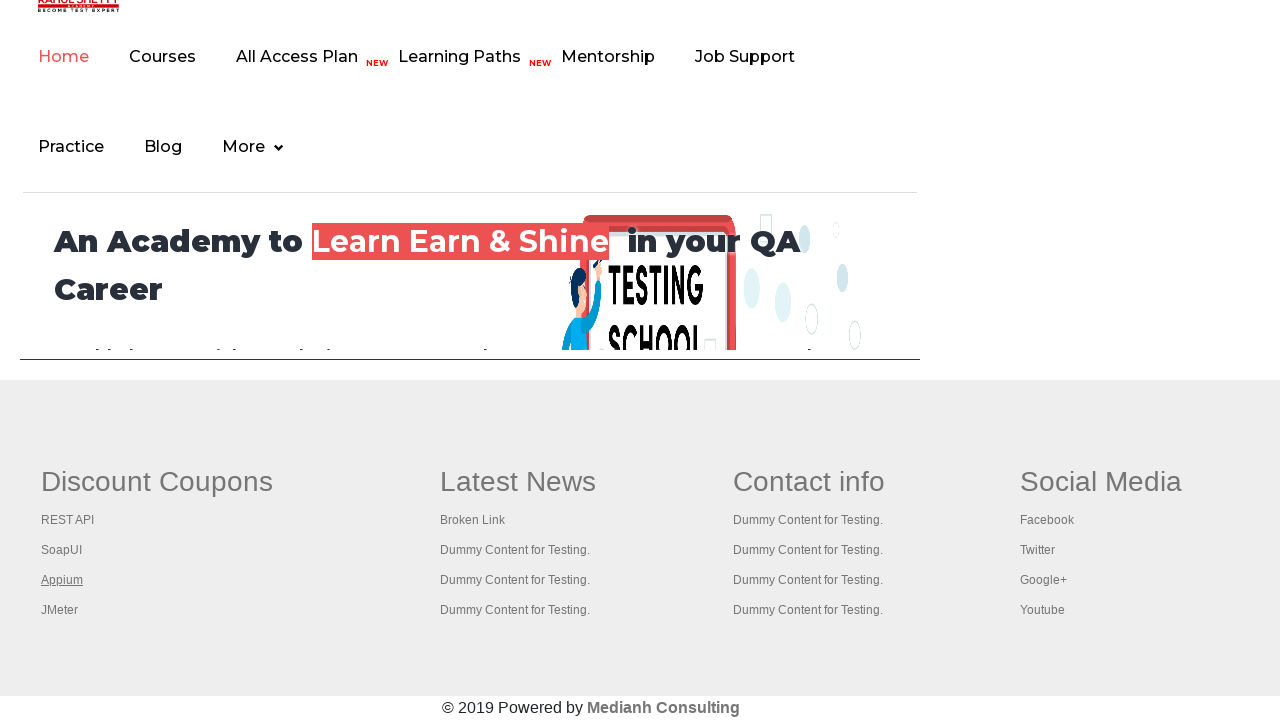

Opened footer link 4 in new tab using Ctrl+Click at (60, 610) on xpath=//div[@id='gf-BIG']//table/tbody/tr/td[1]/ul >> a >> nth=4
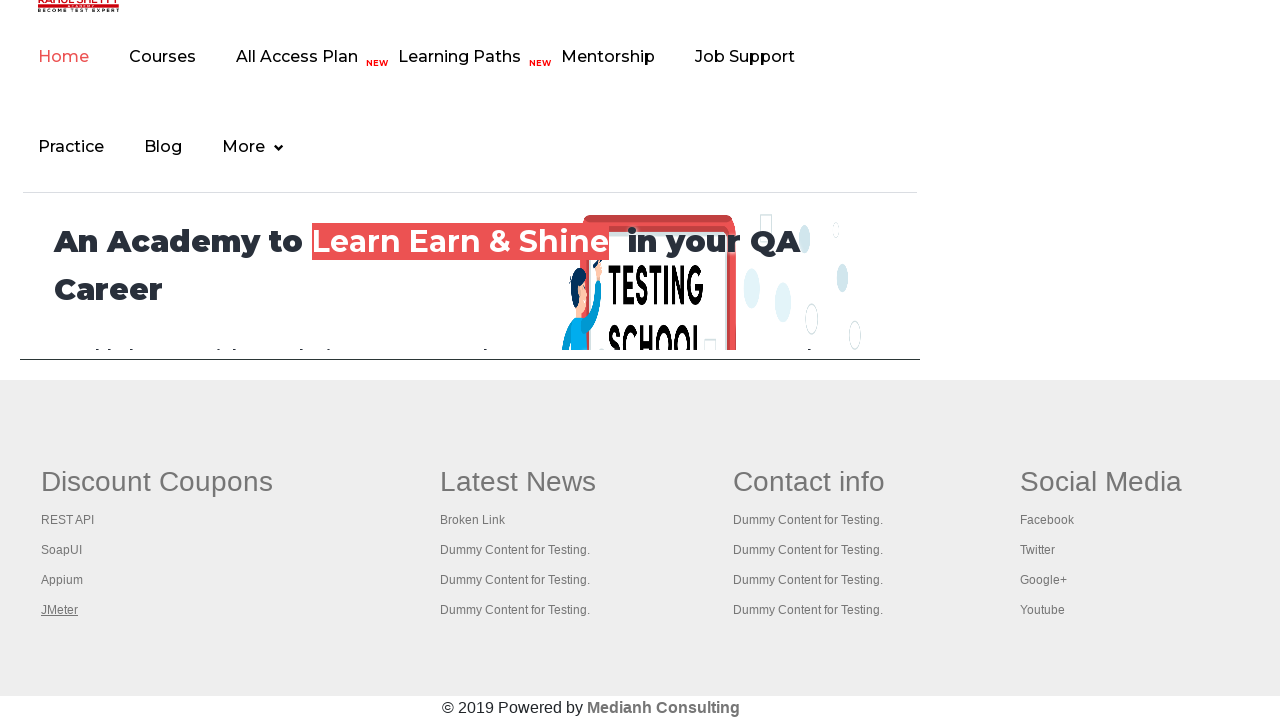

Waited 1000ms after opening link 4
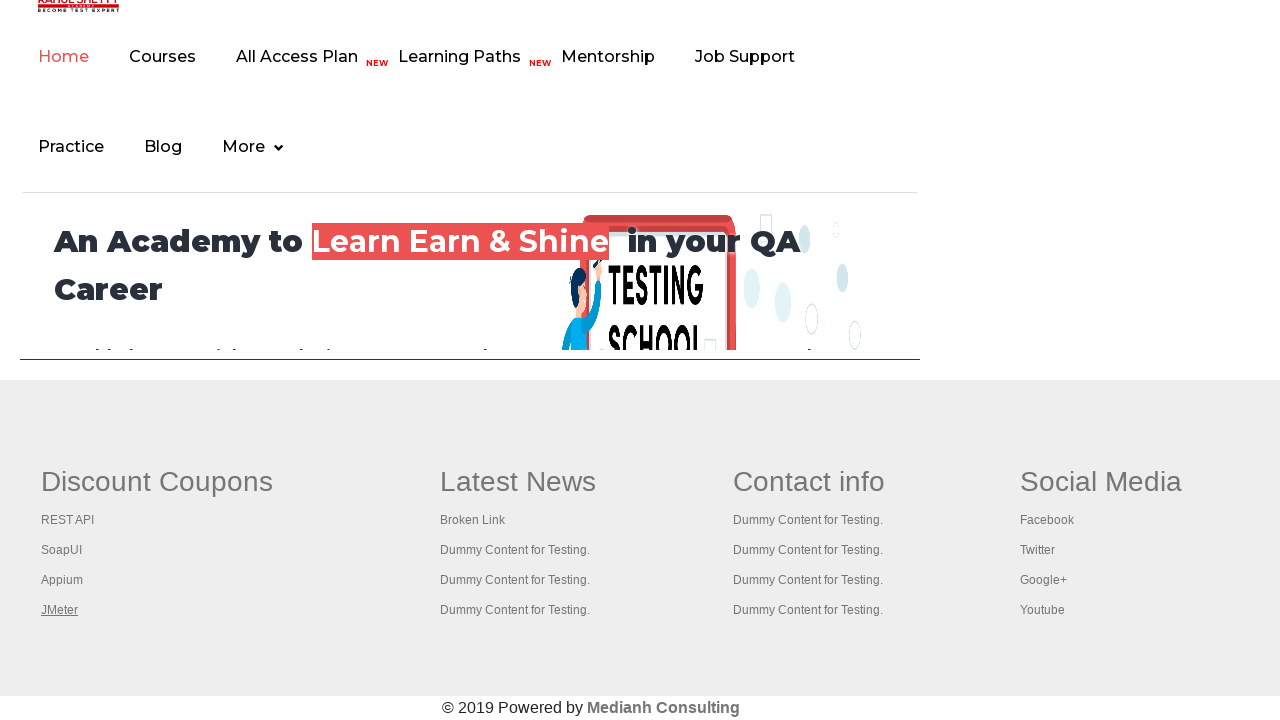

Retrieved all open pages/tabs (5 total)
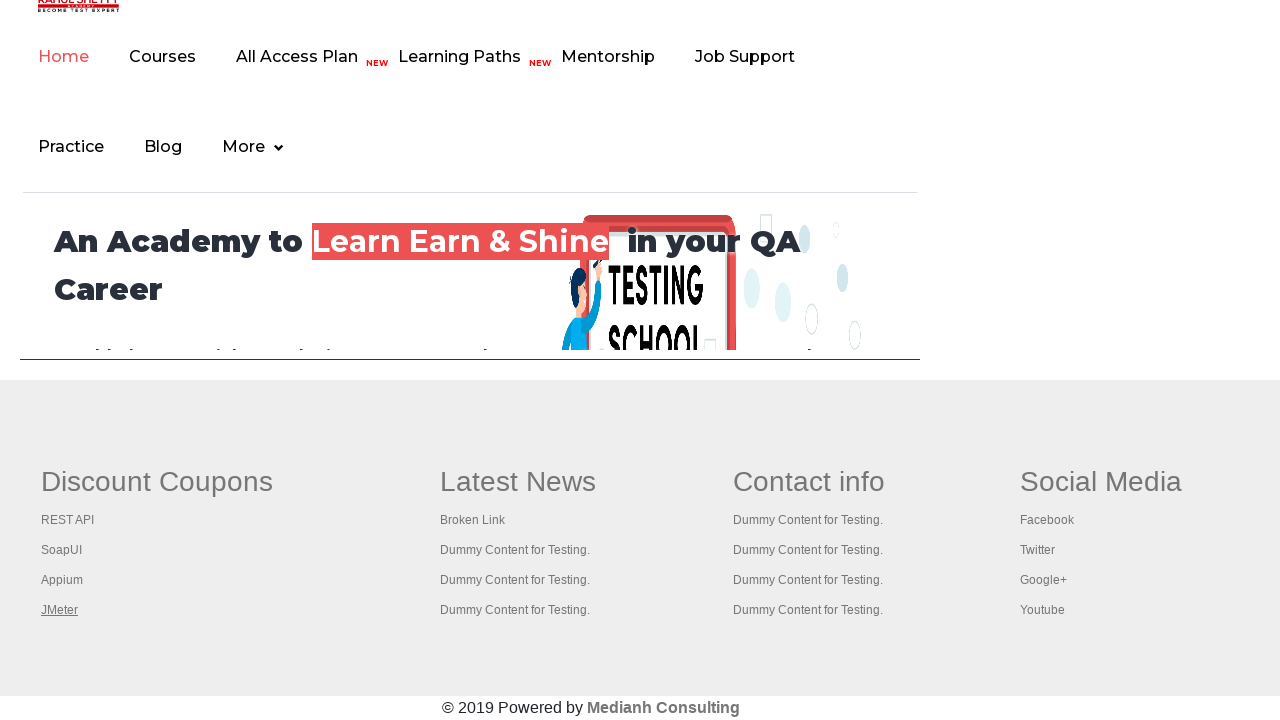

Brought a tab page to front
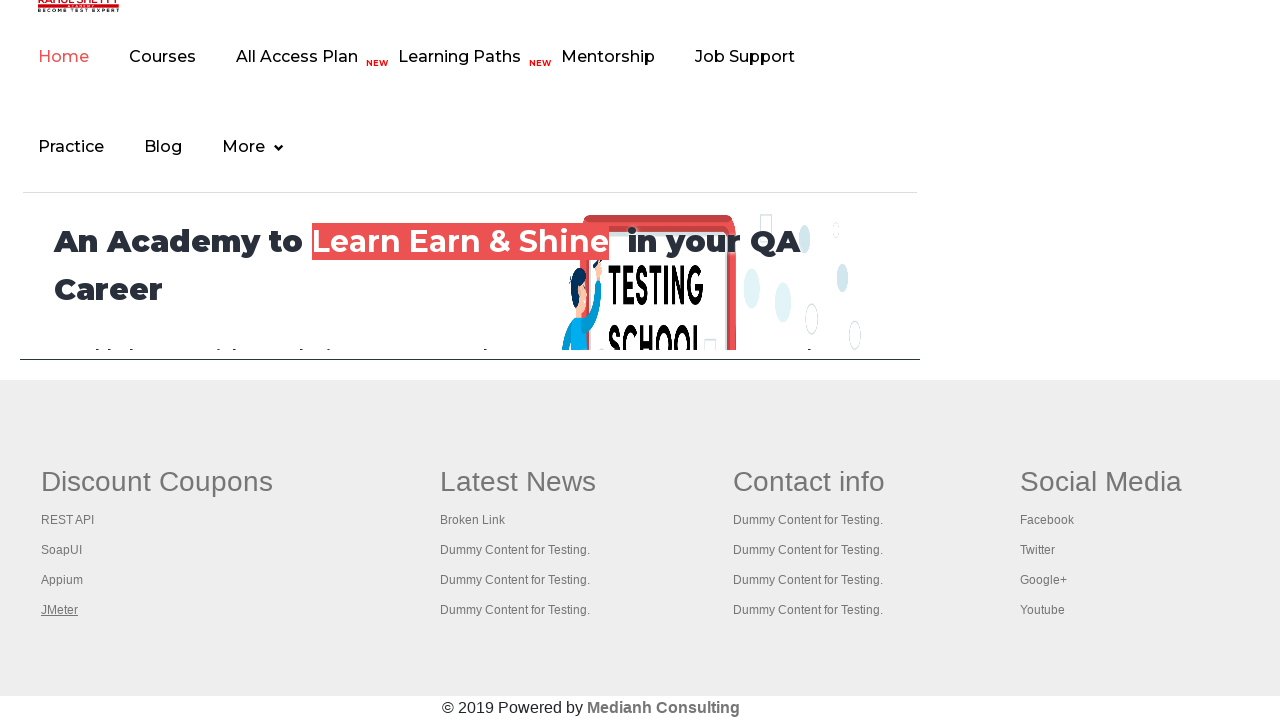

Tab page loaded (domcontentloaded state reached)
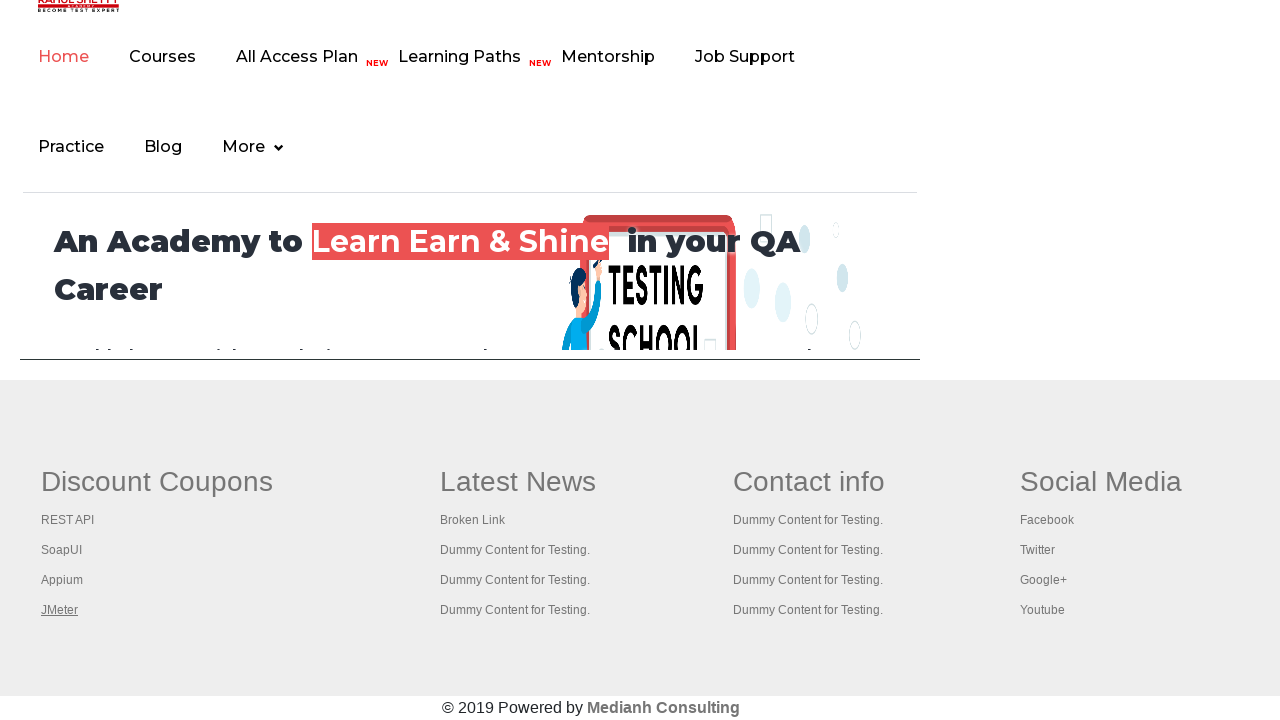

Brought a tab page to front
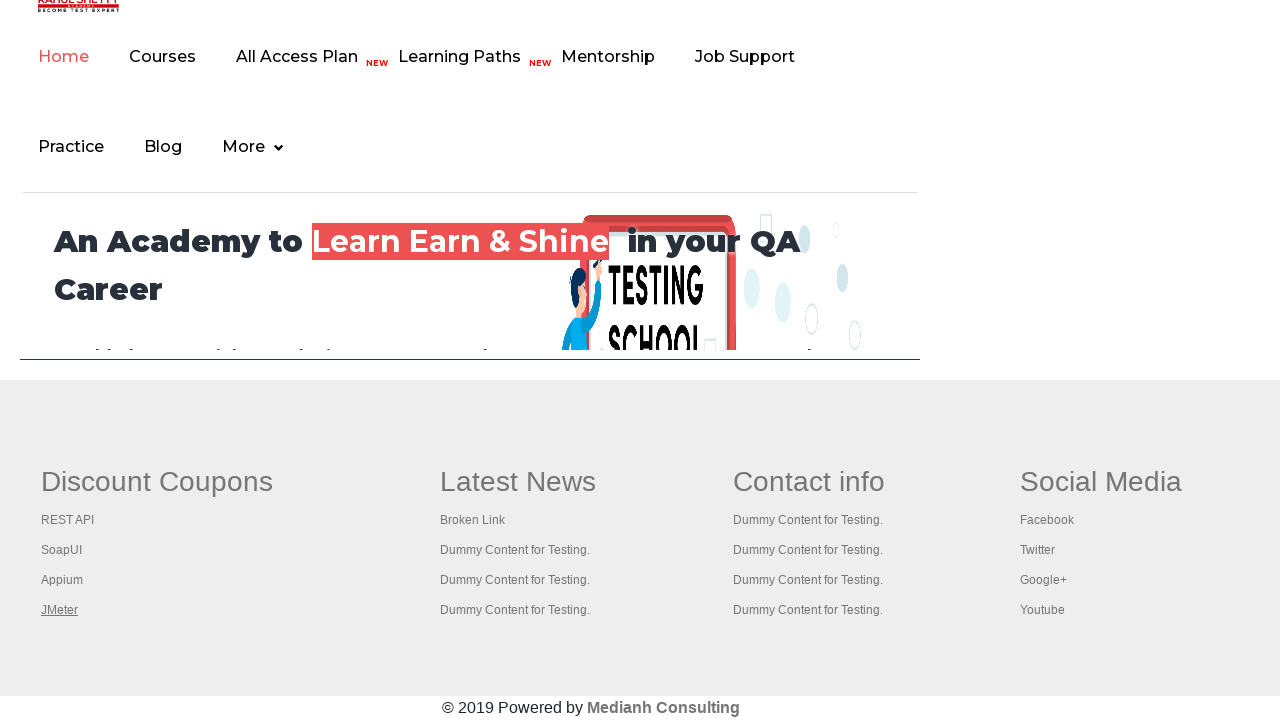

Tab page loaded (domcontentloaded state reached)
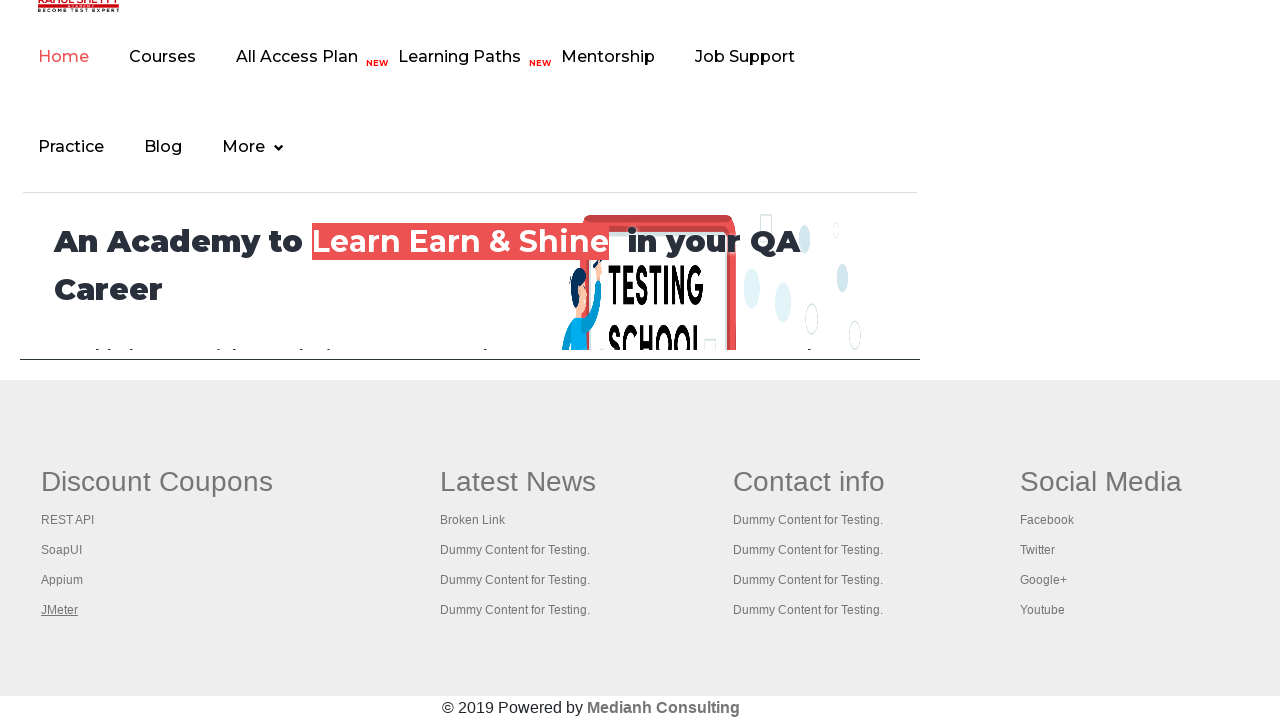

Brought a tab page to front
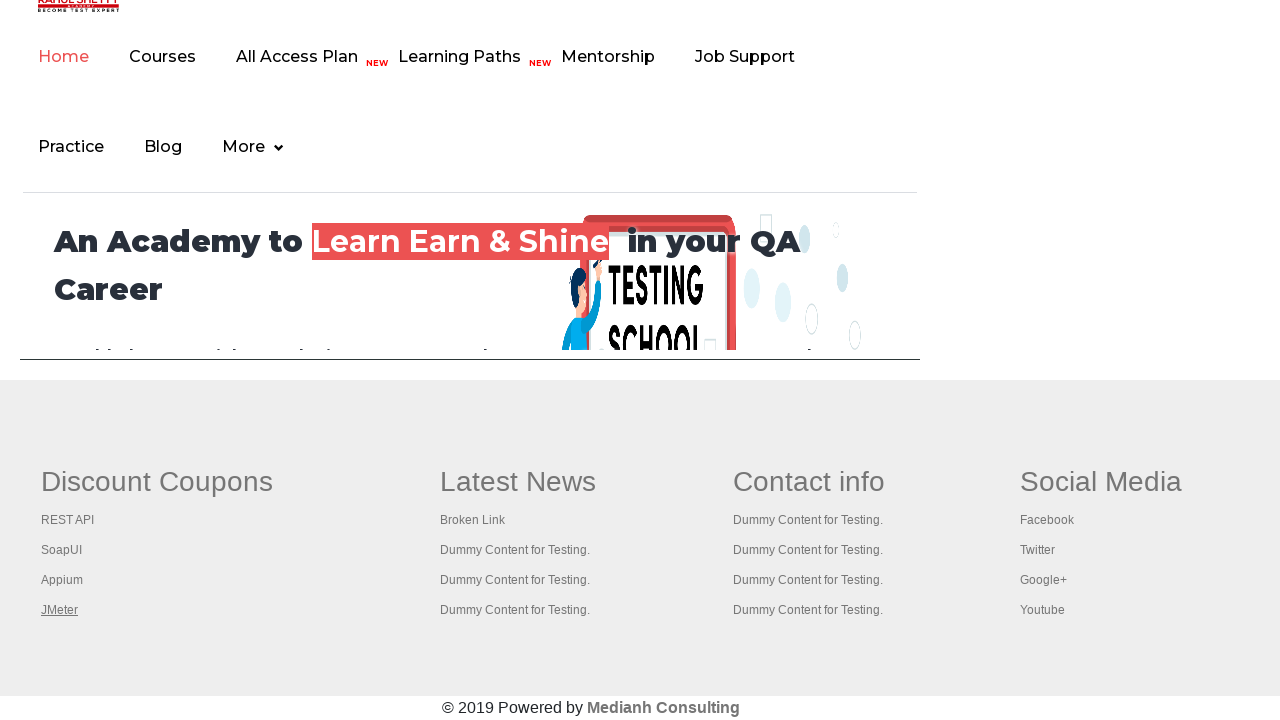

Tab page loaded (domcontentloaded state reached)
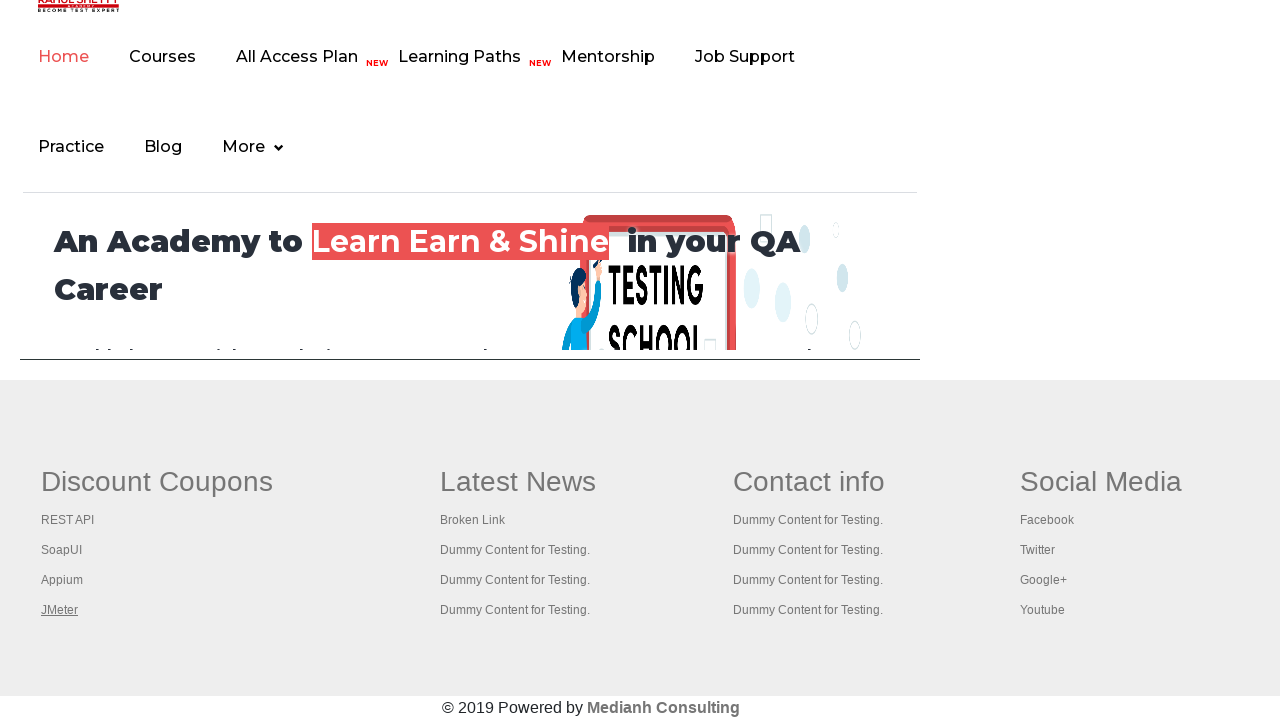

Brought a tab page to front
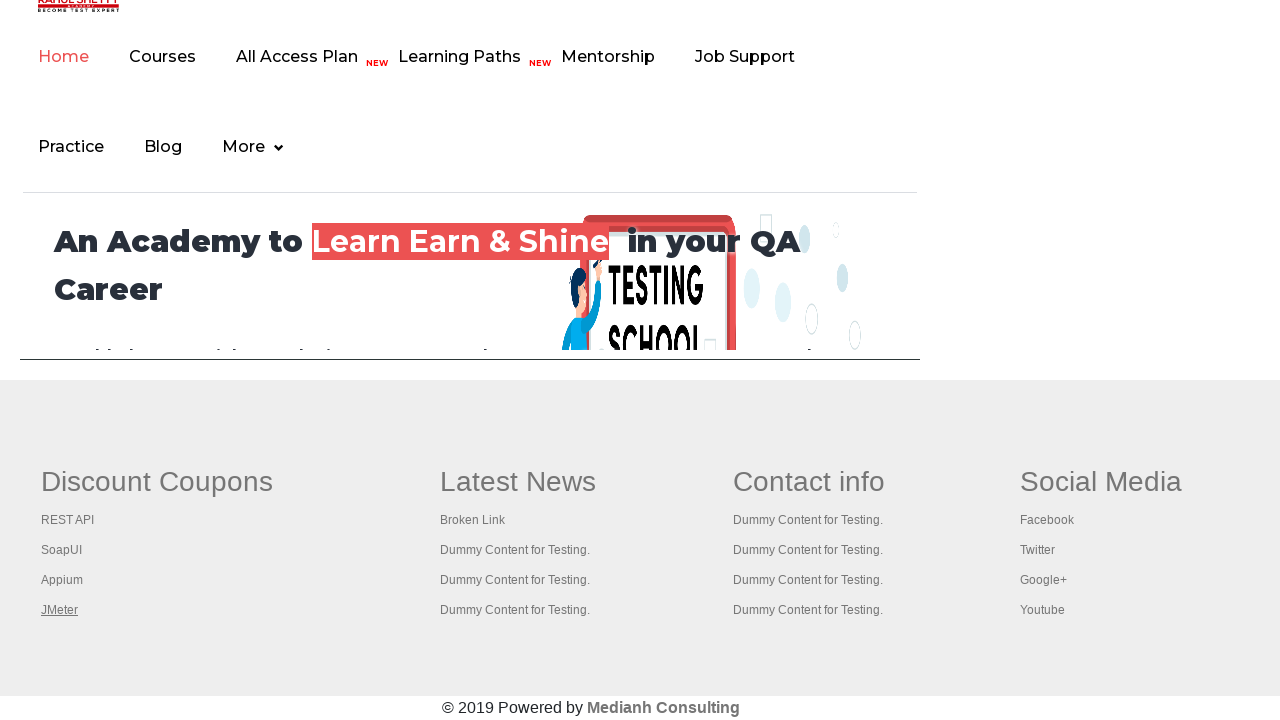

Tab page loaded (domcontentloaded state reached)
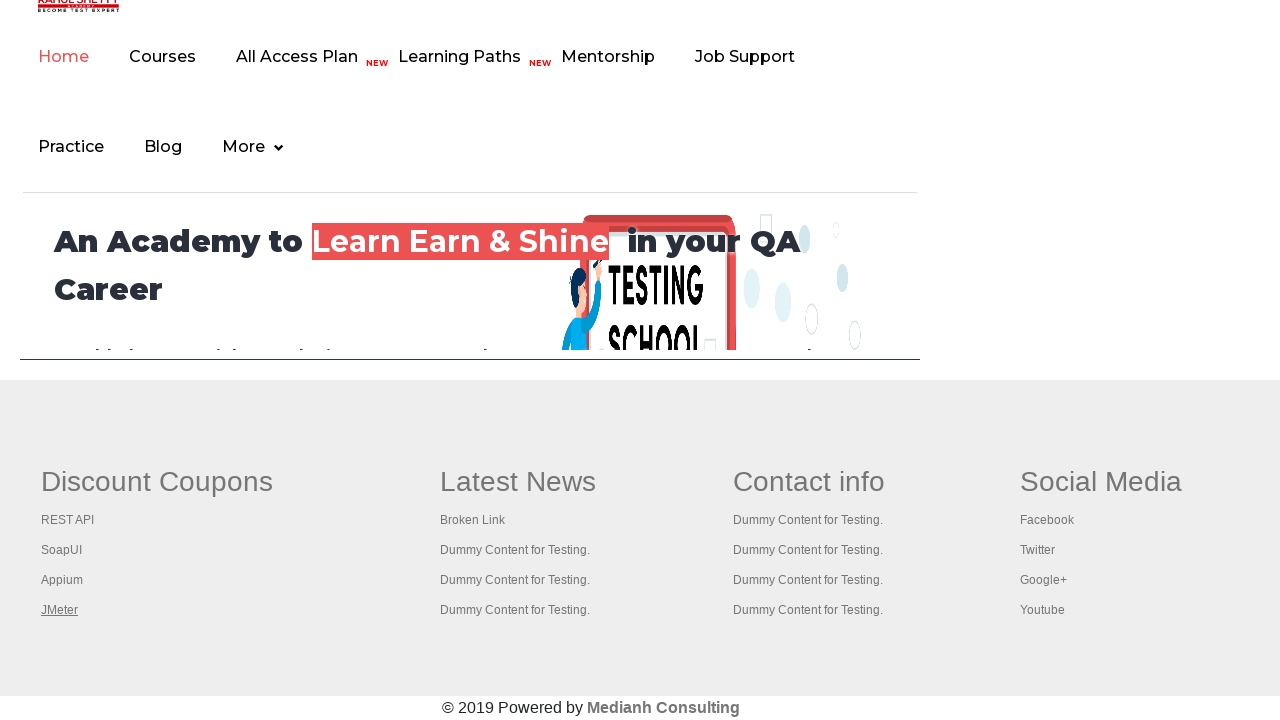

Brought a tab page to front
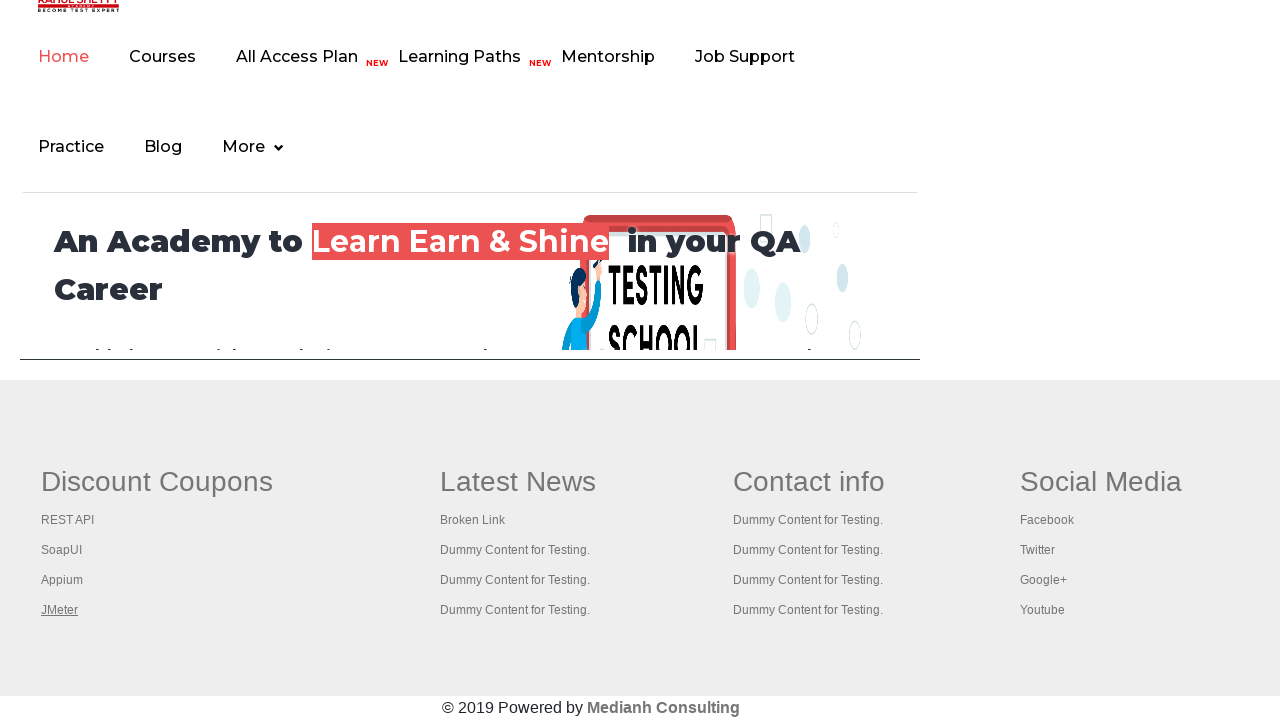

Tab page loaded (domcontentloaded state reached)
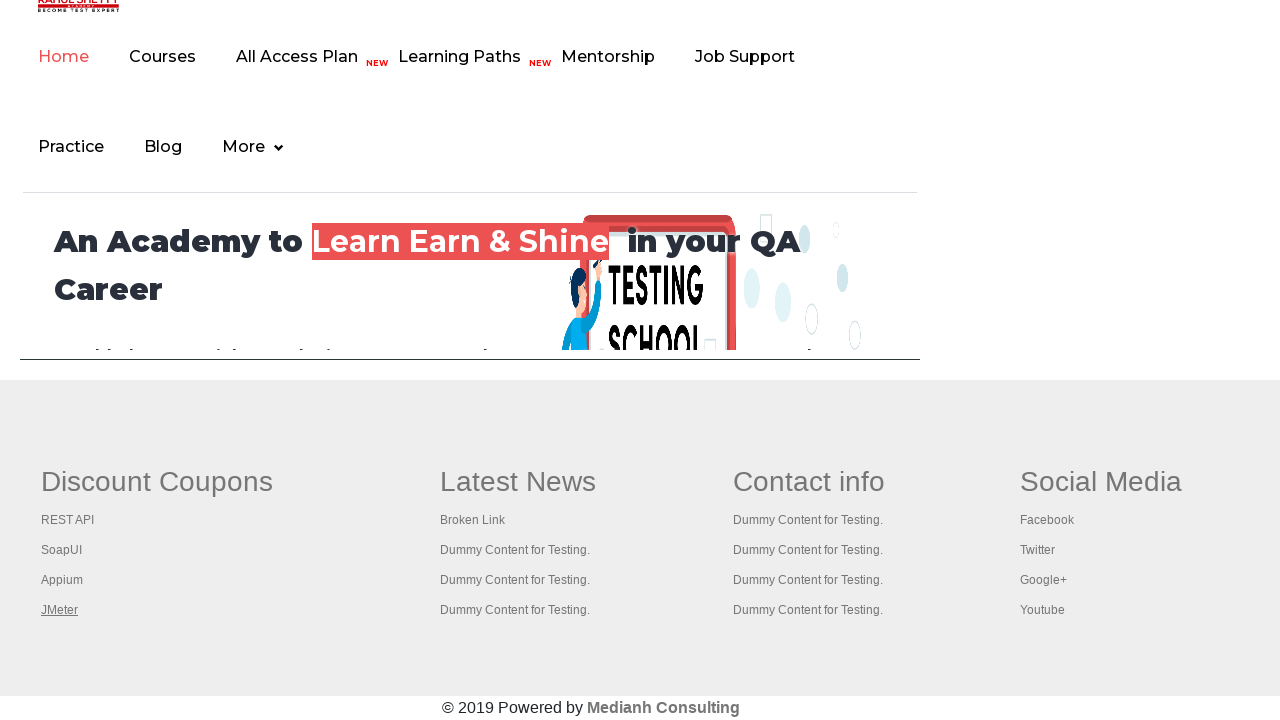

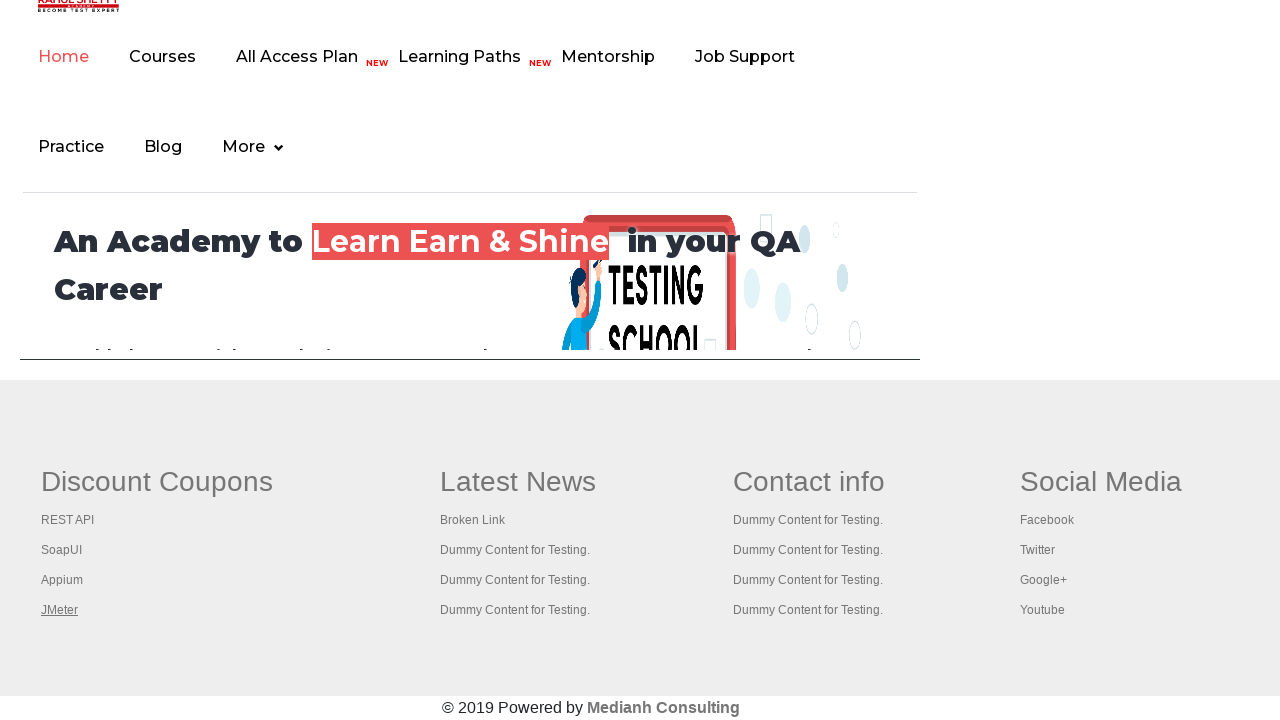